Tests that todo data persists after page reload by creating items, checking one, and reloading.

Starting URL: https://demo.playwright.dev/todomvc

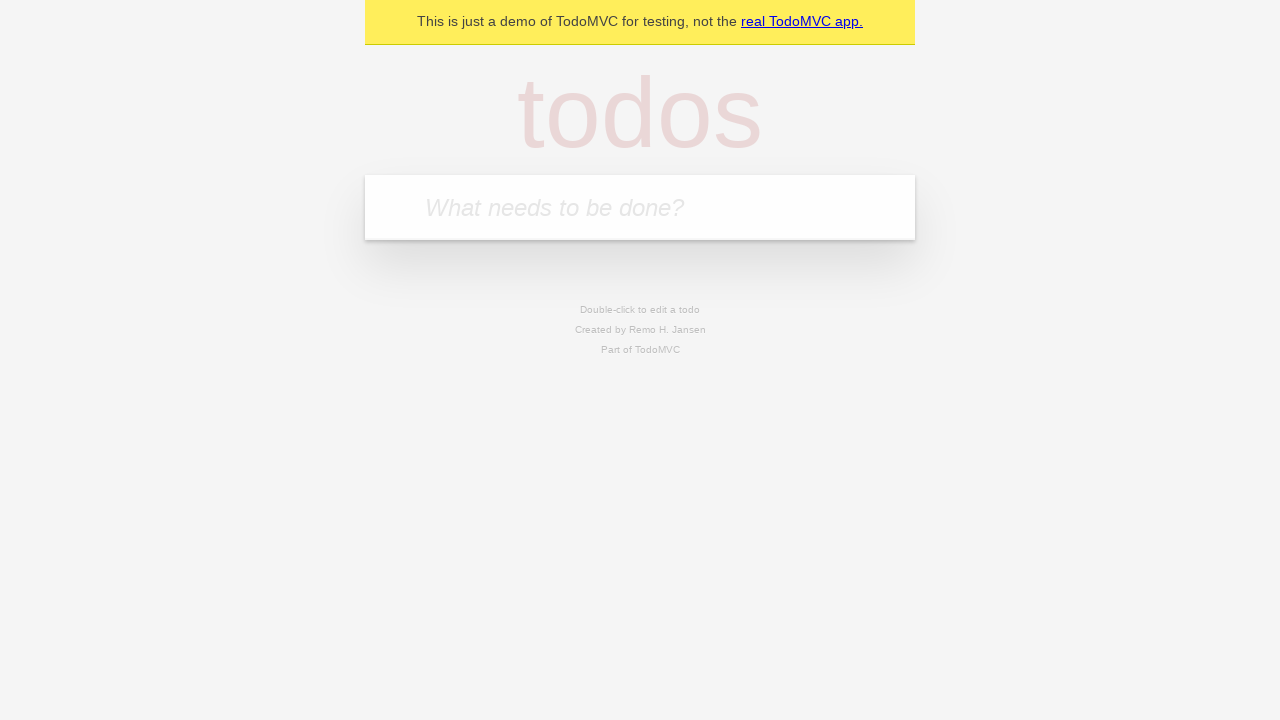

Filled todo input with 'buy some cheese' on internal:attr=[placeholder="What needs to be done?"i]
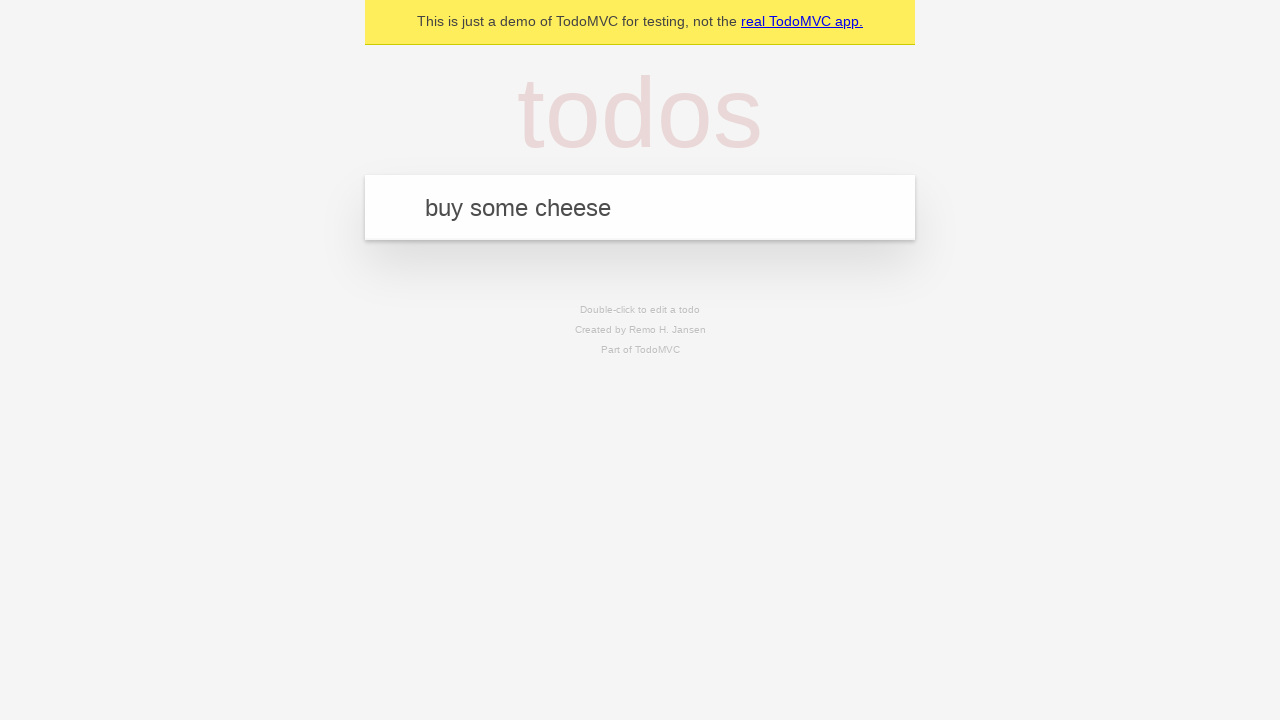

Pressed Enter to create first todo item on internal:attr=[placeholder="What needs to be done?"i]
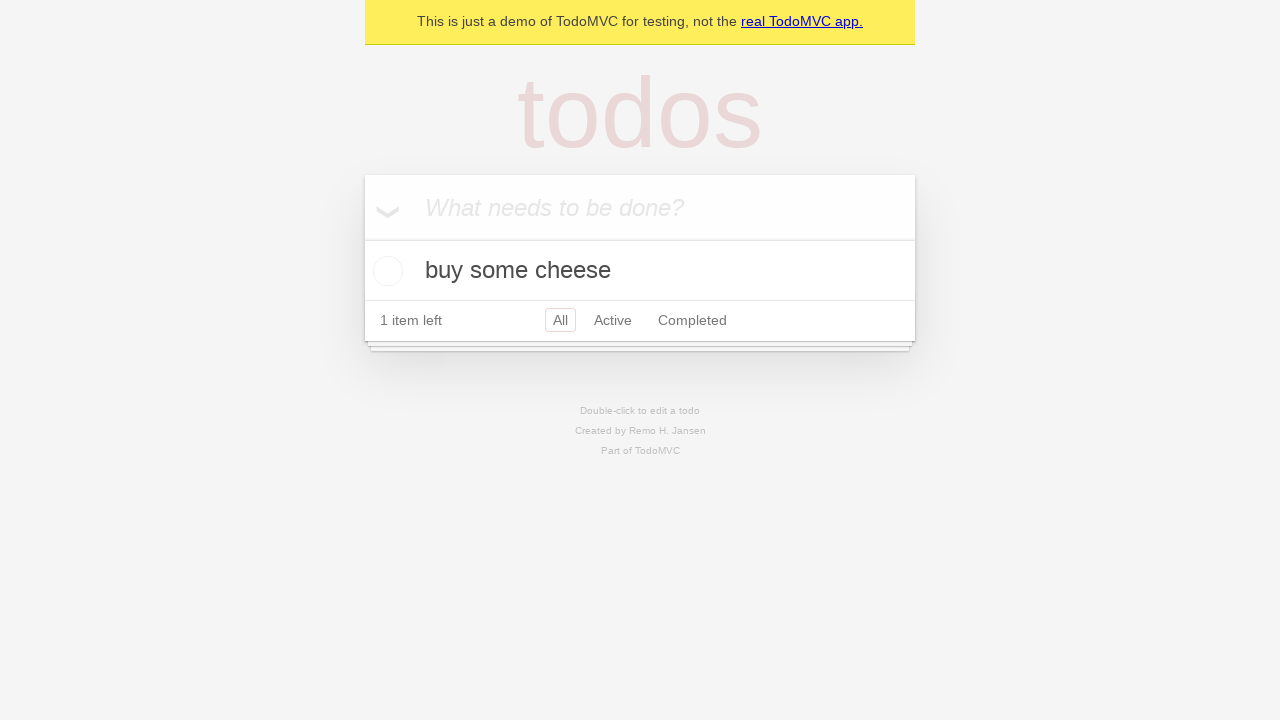

Filled todo input with 'feed the cat' on internal:attr=[placeholder="What needs to be done?"i]
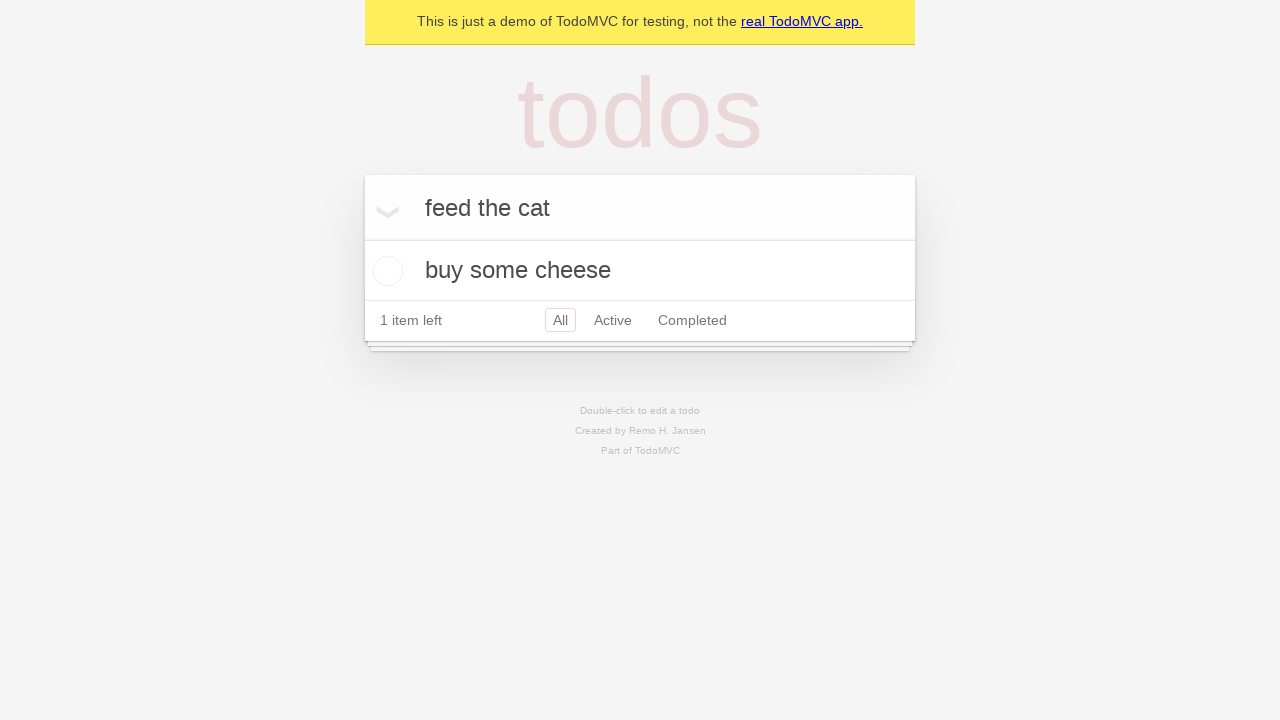

Pressed Enter to create second todo item on internal:attr=[placeholder="What needs to be done?"i]
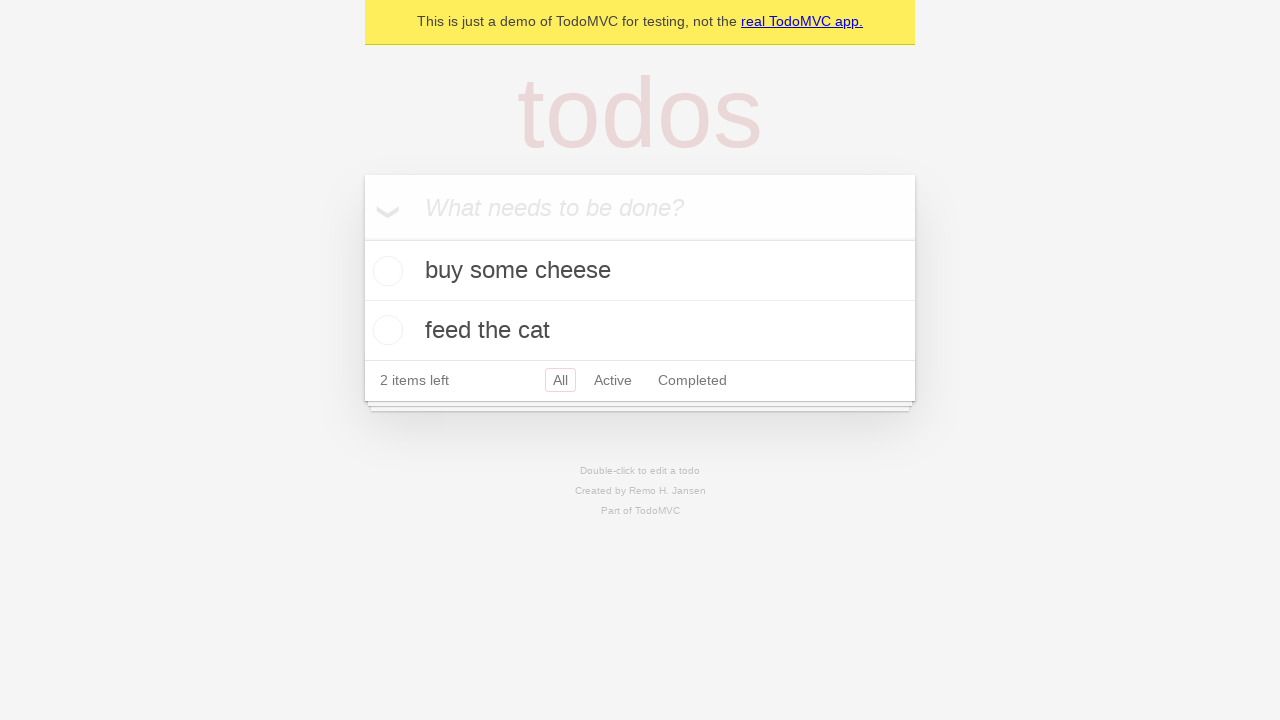

Checked the first todo item 'buy some cheese' at (385, 271) on internal:testid=[data-testid="todo-item"s] >> nth=0 >> internal:role=checkbox
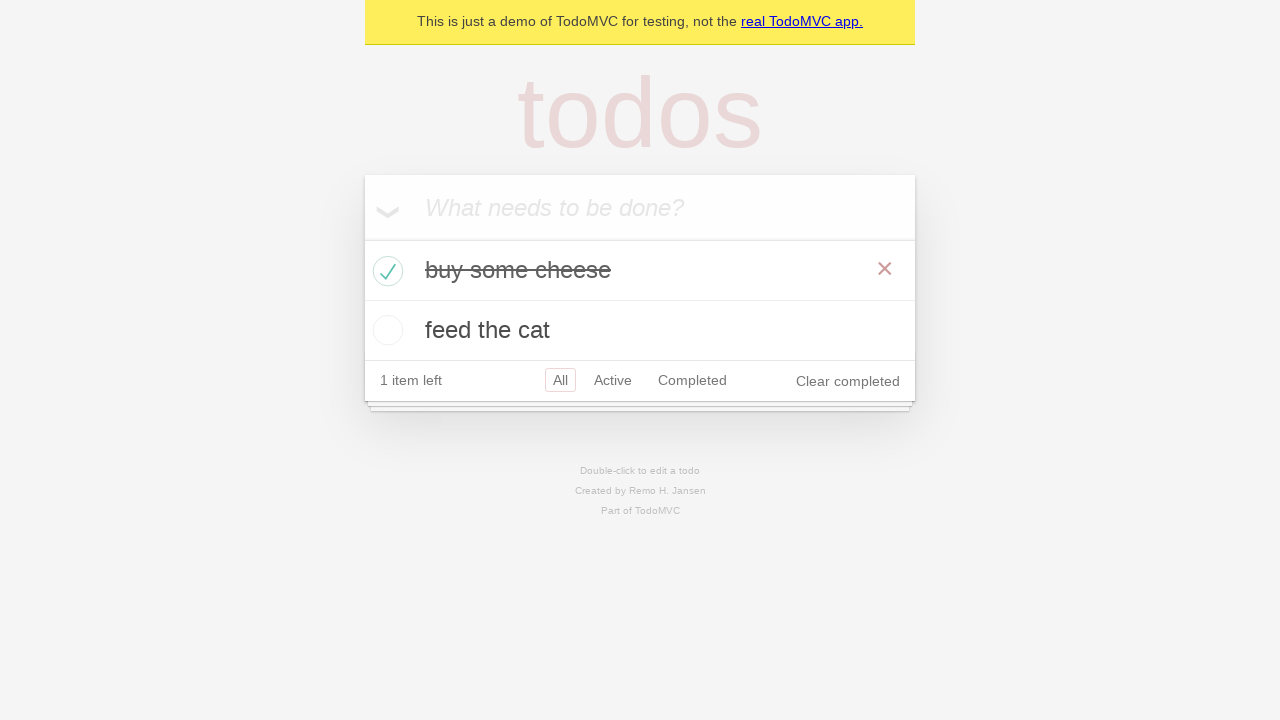

Reloaded the page to test data persistence
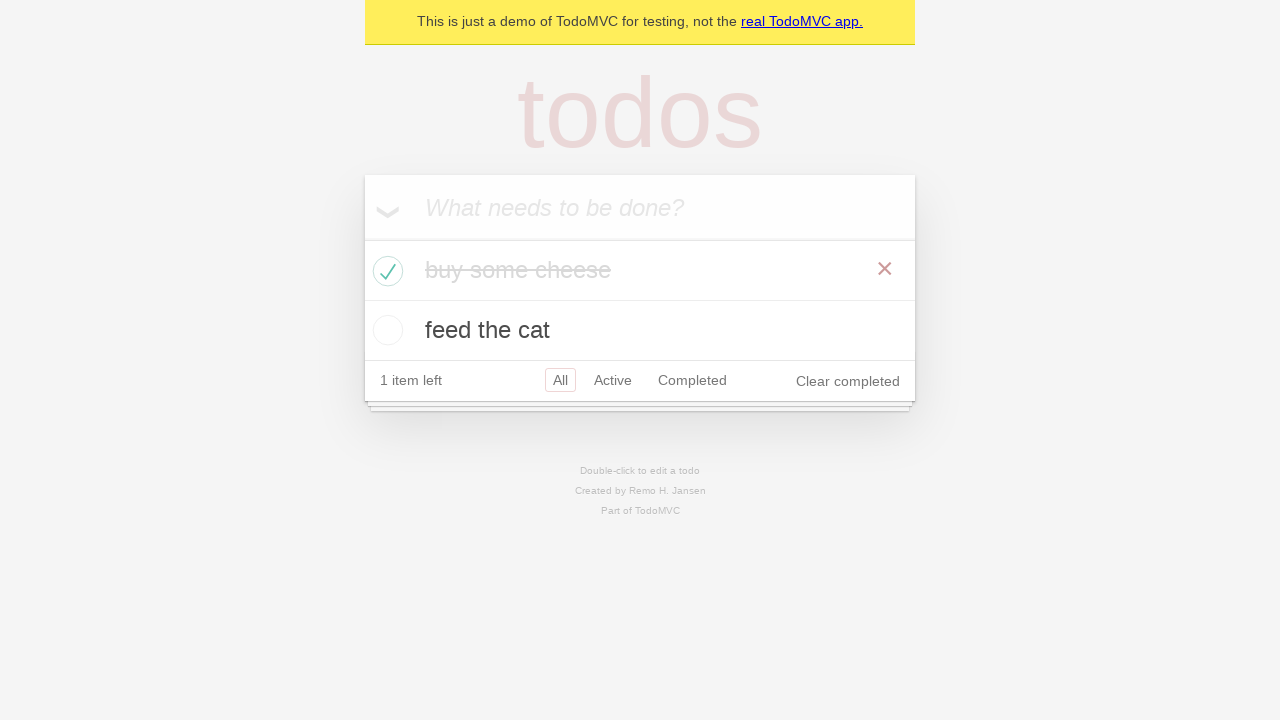

Verified todo items loaded after page reload
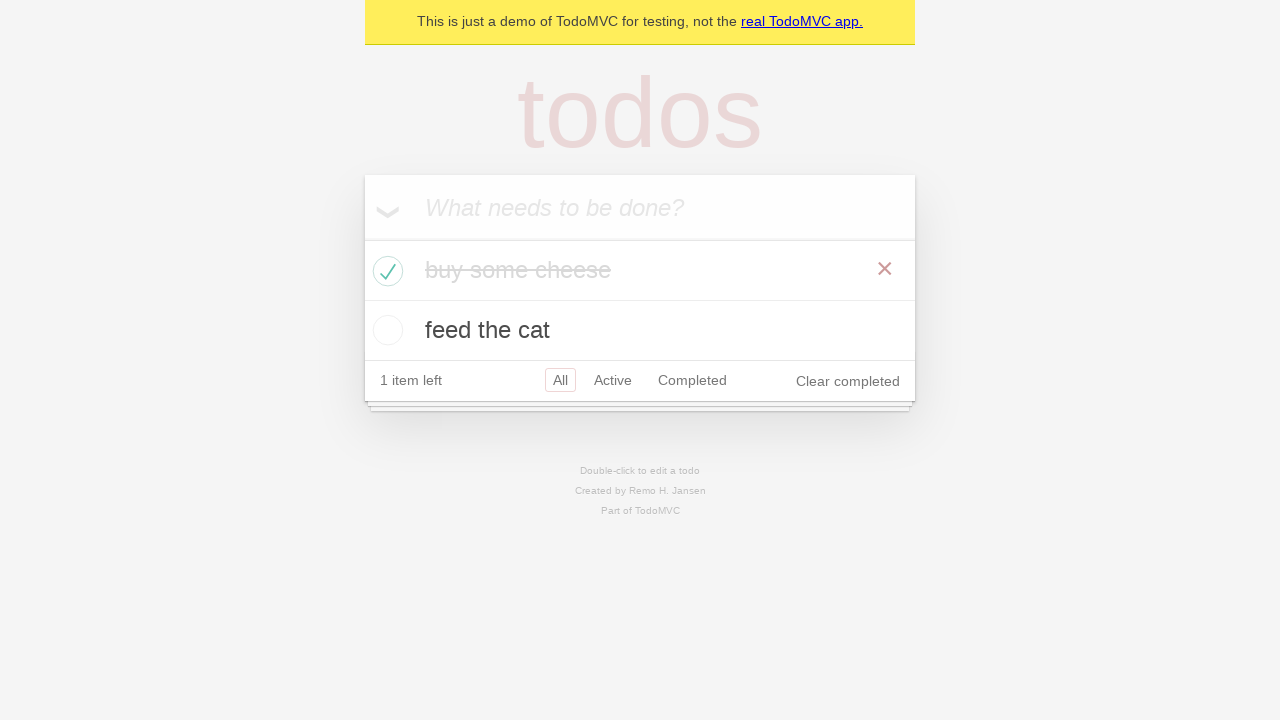

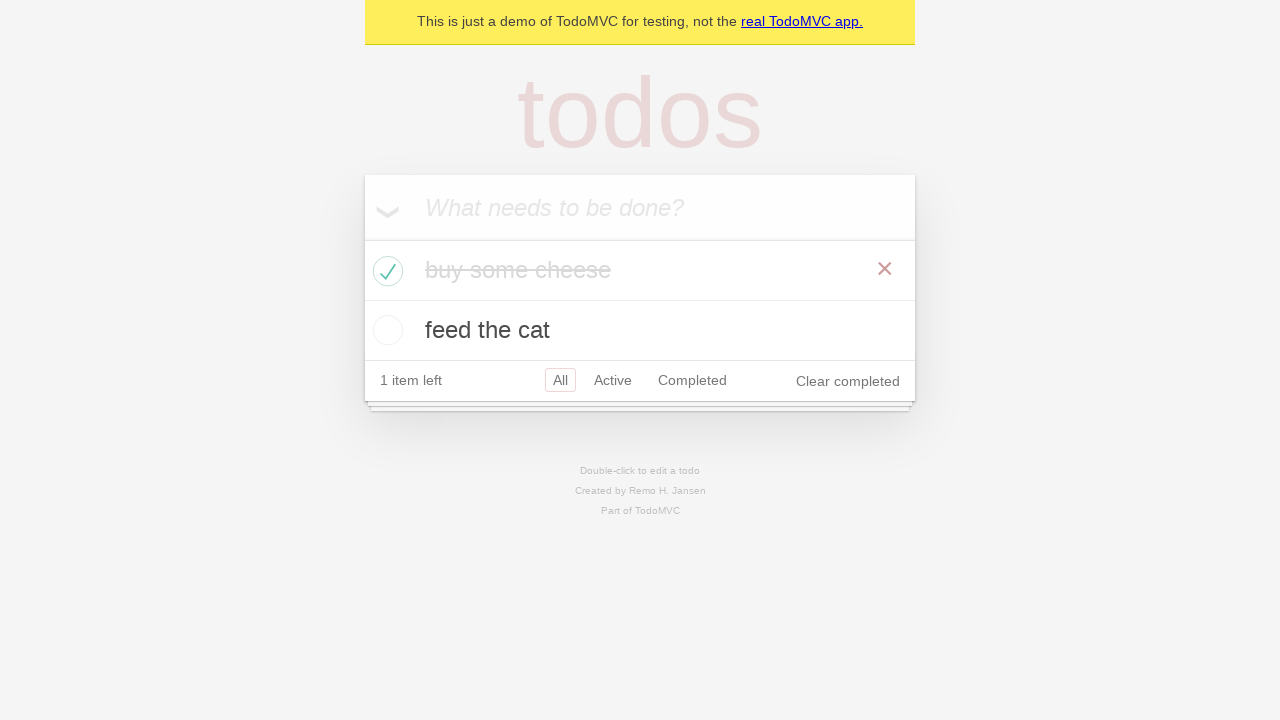